Tests a math calculation form by reading two numbers, calculating their sum, selecting the result from a dropdown, and submitting the form

Starting URL: http://suninjuly.github.io/selects1.html

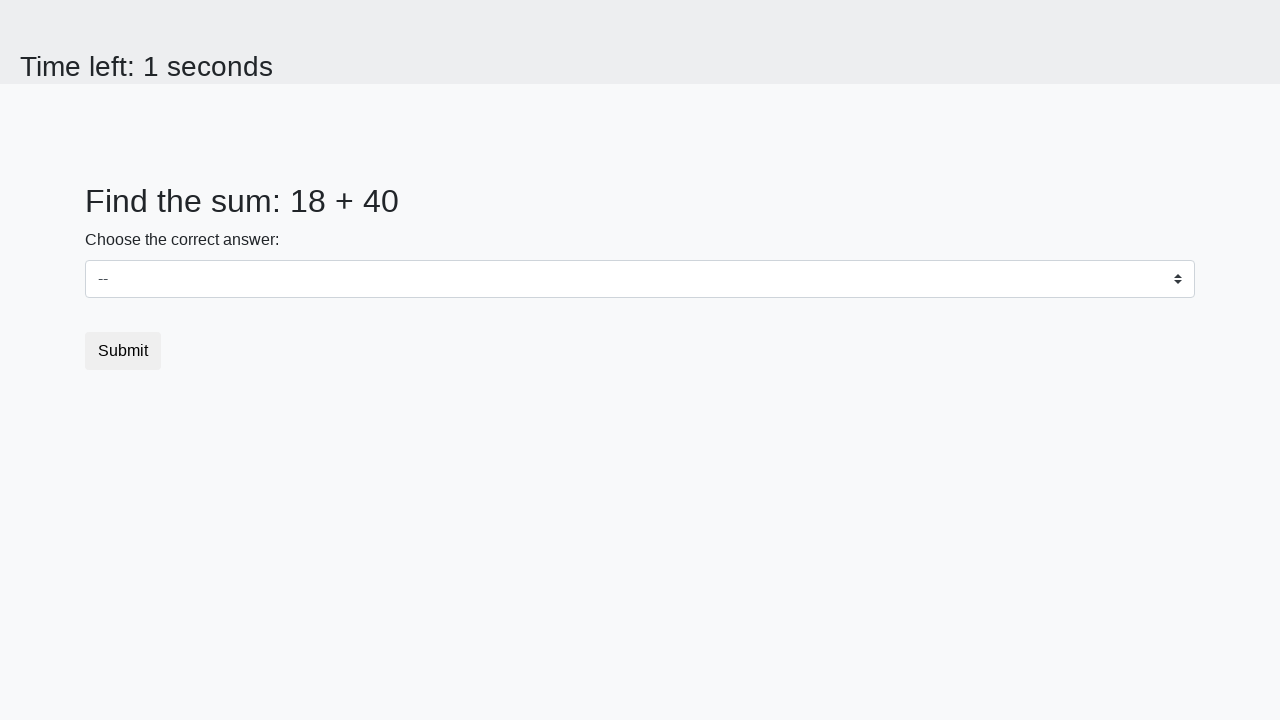

Retrieved first number from #num1 element
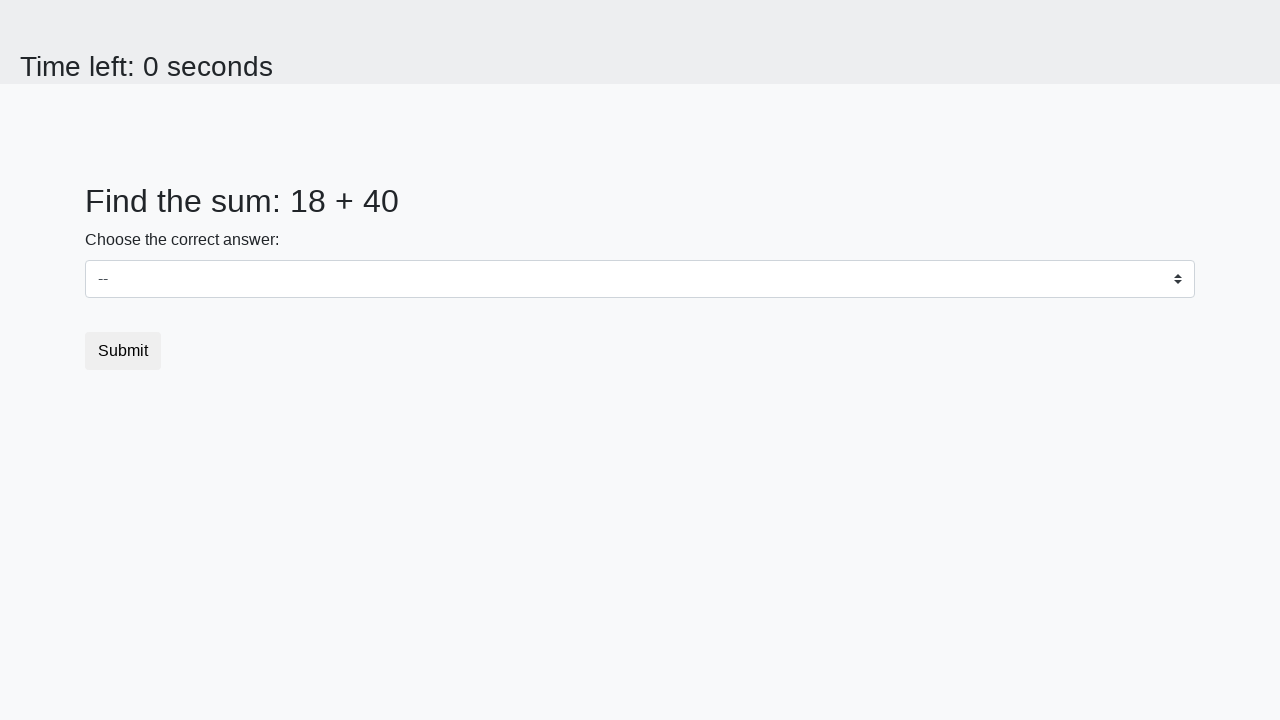

Retrieved second number from #num2 element
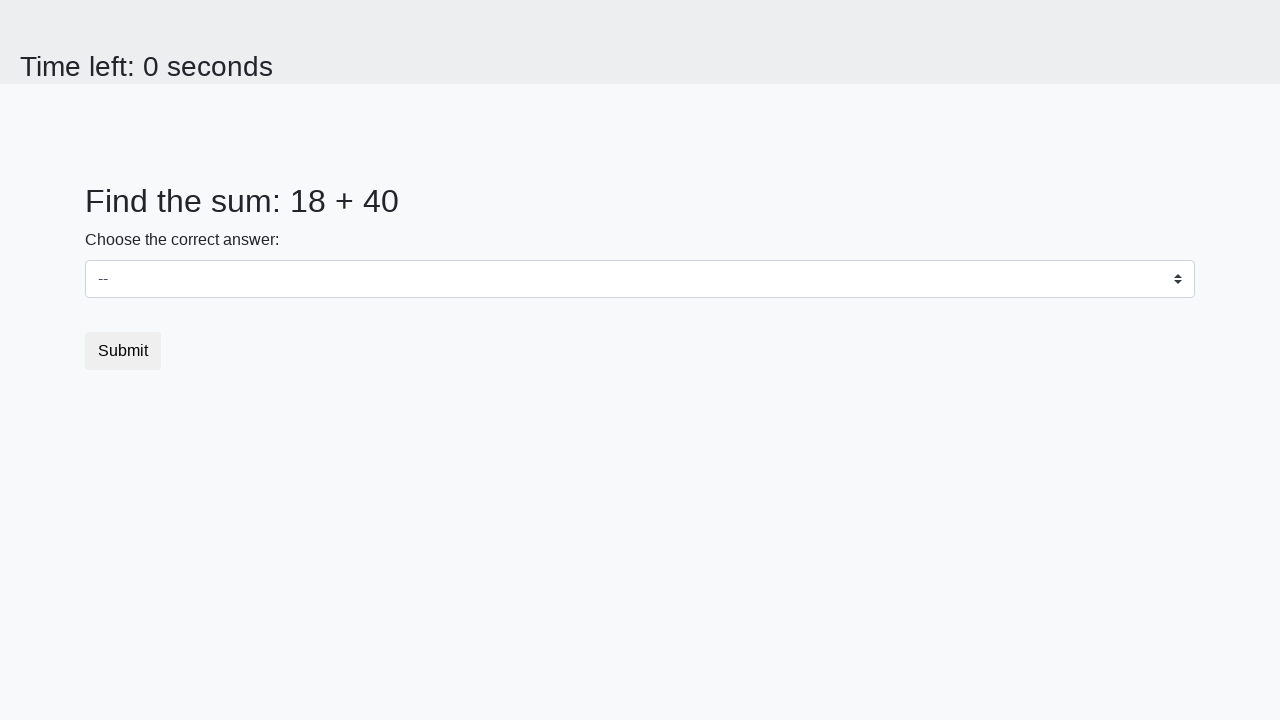

Calculated sum of 18 + 40 = 58
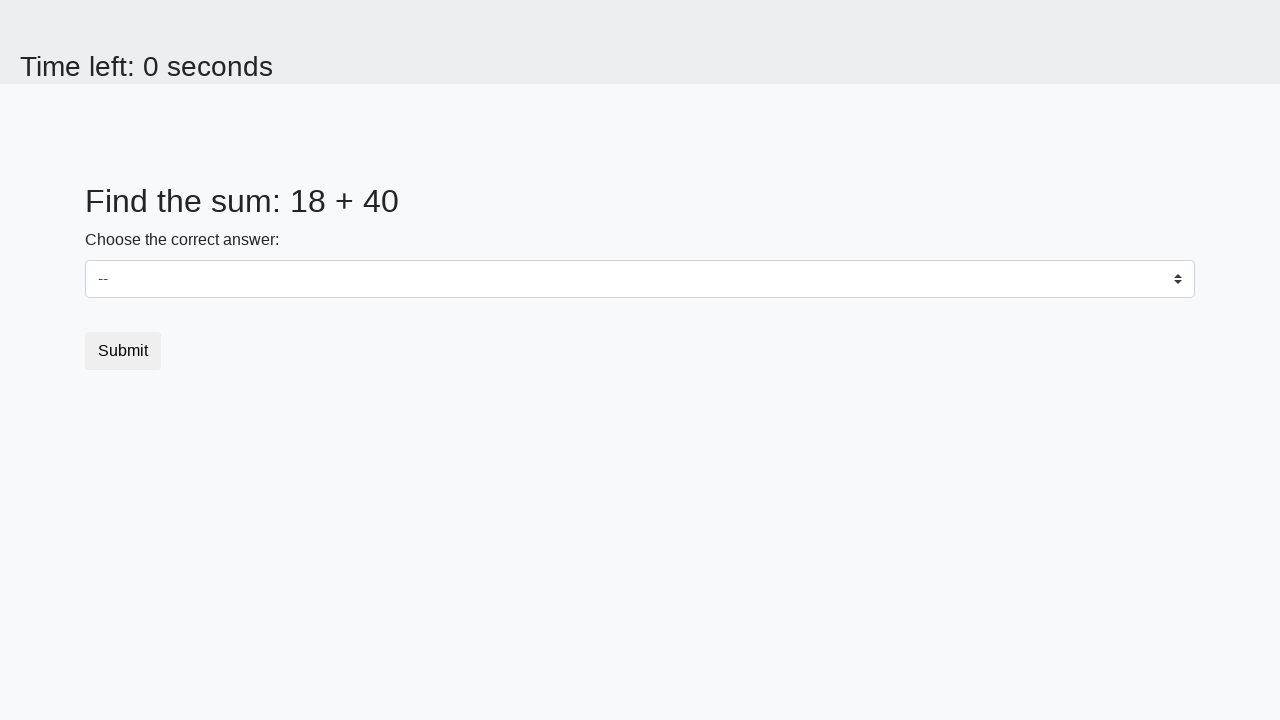

Selected calculated value '58' from dropdown on #dropdown
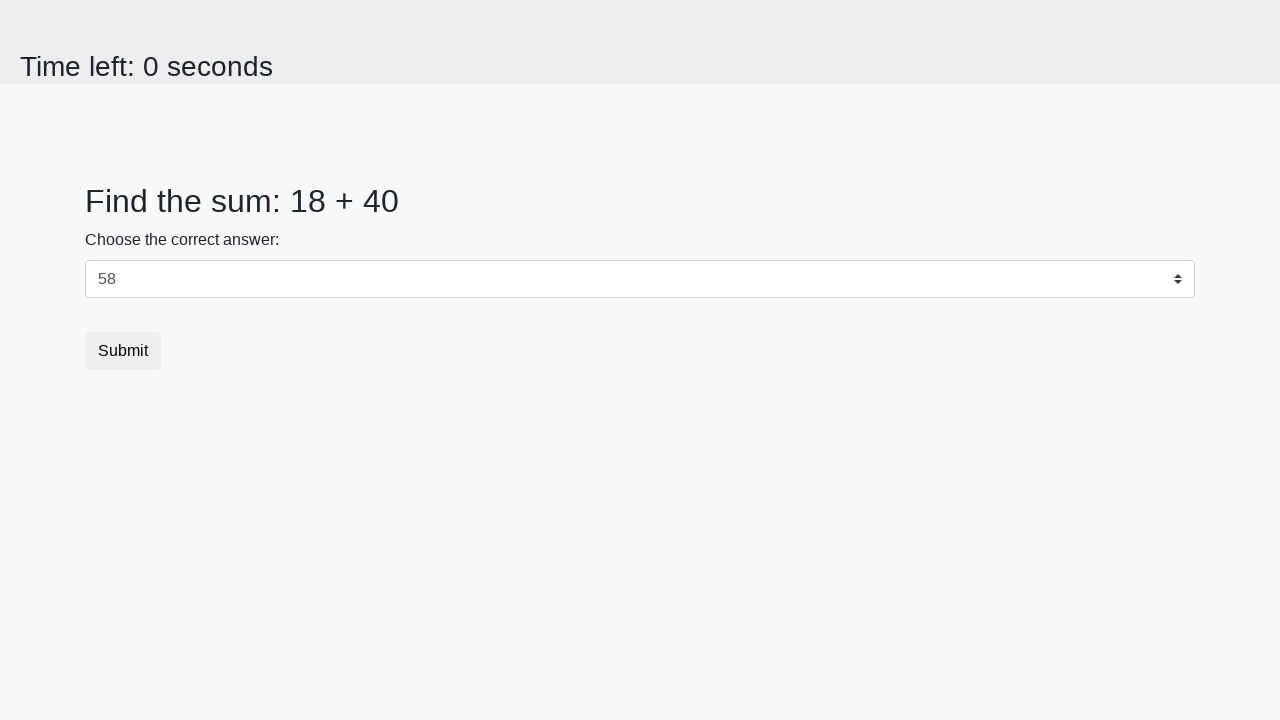

Clicked submit button to submit form at (123, 351) on .btn-default
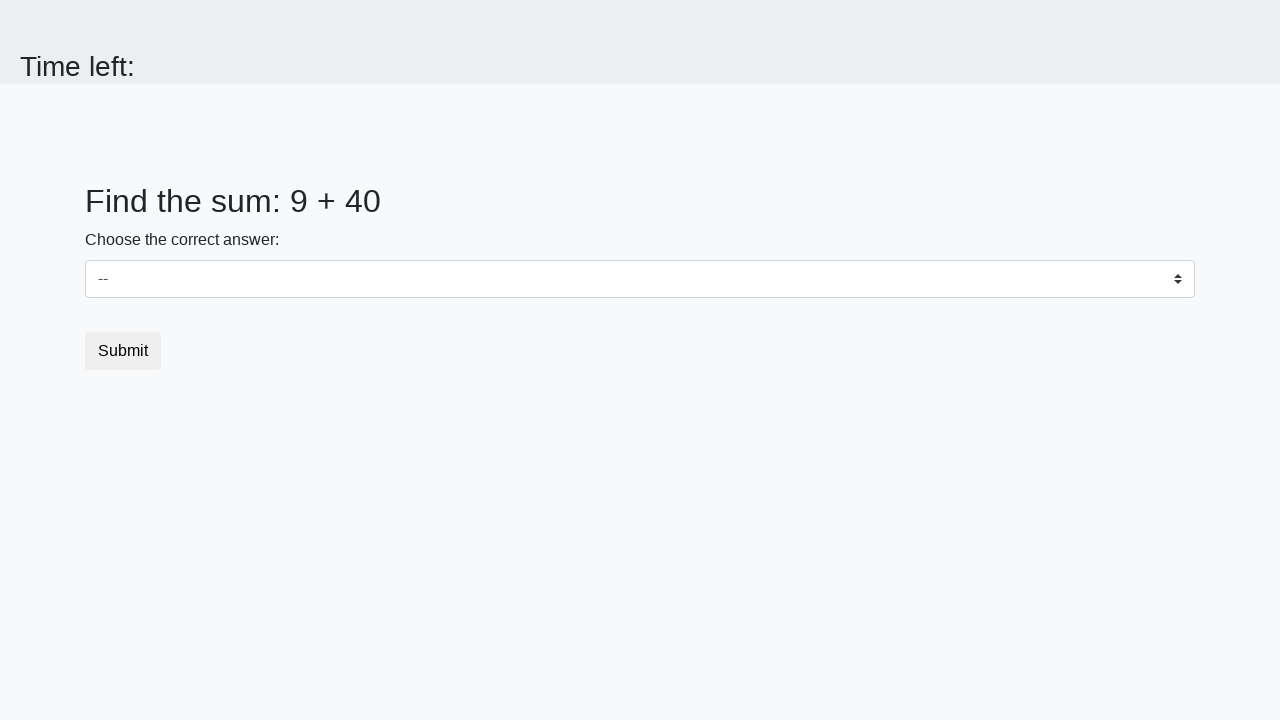

Waited 1000ms for form submission result
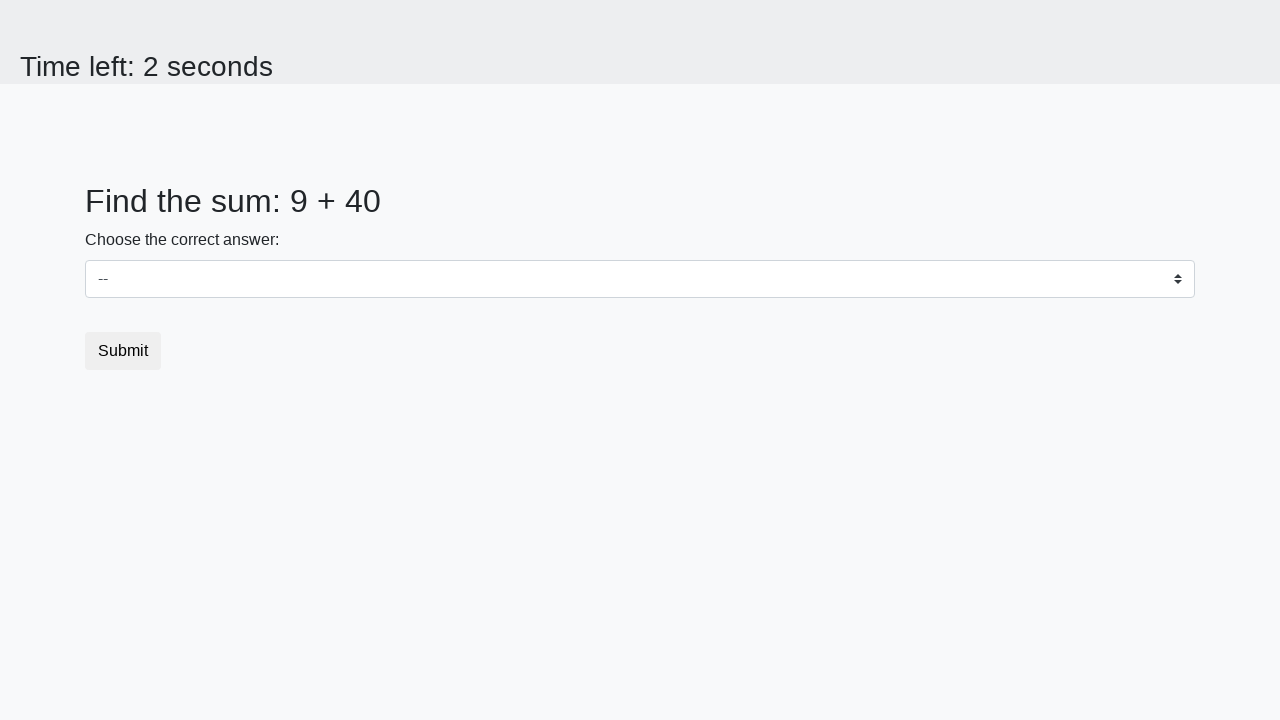

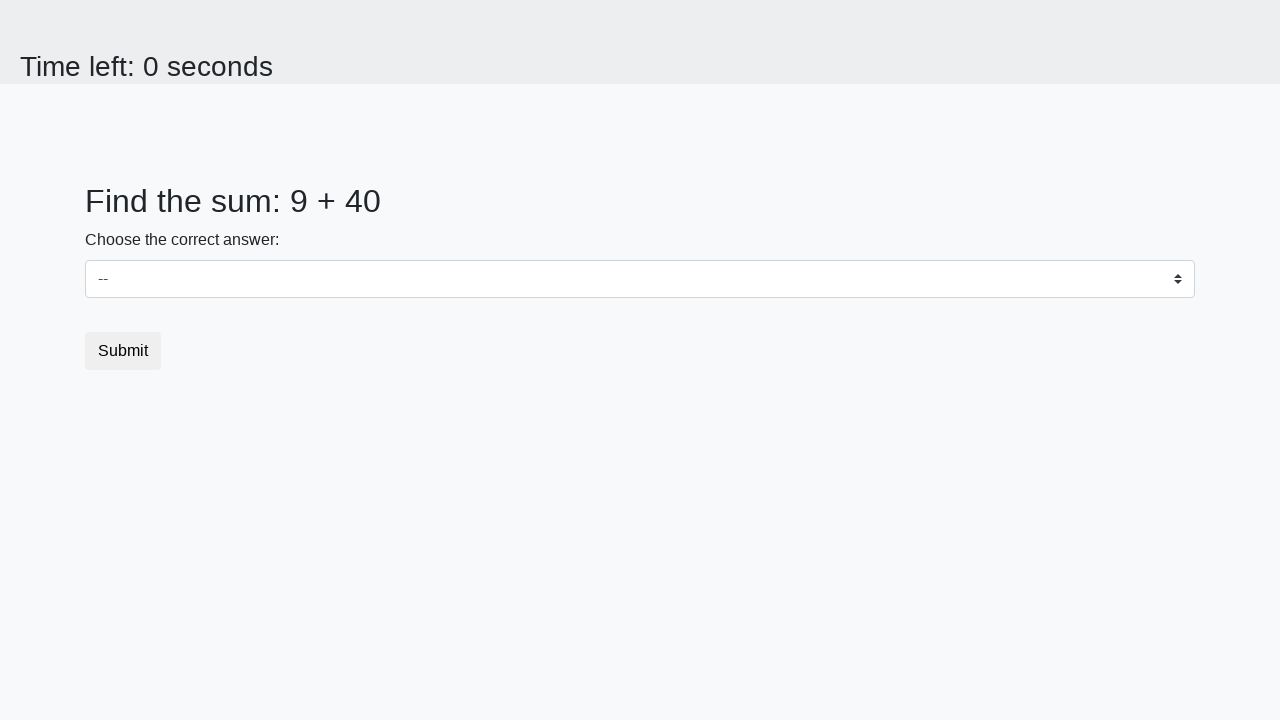